Tests file download functionality by clicking a download button and waiting for the download to complete.

Starting URL: https://rahulshettyacademy.com/upload-download-test/index.html

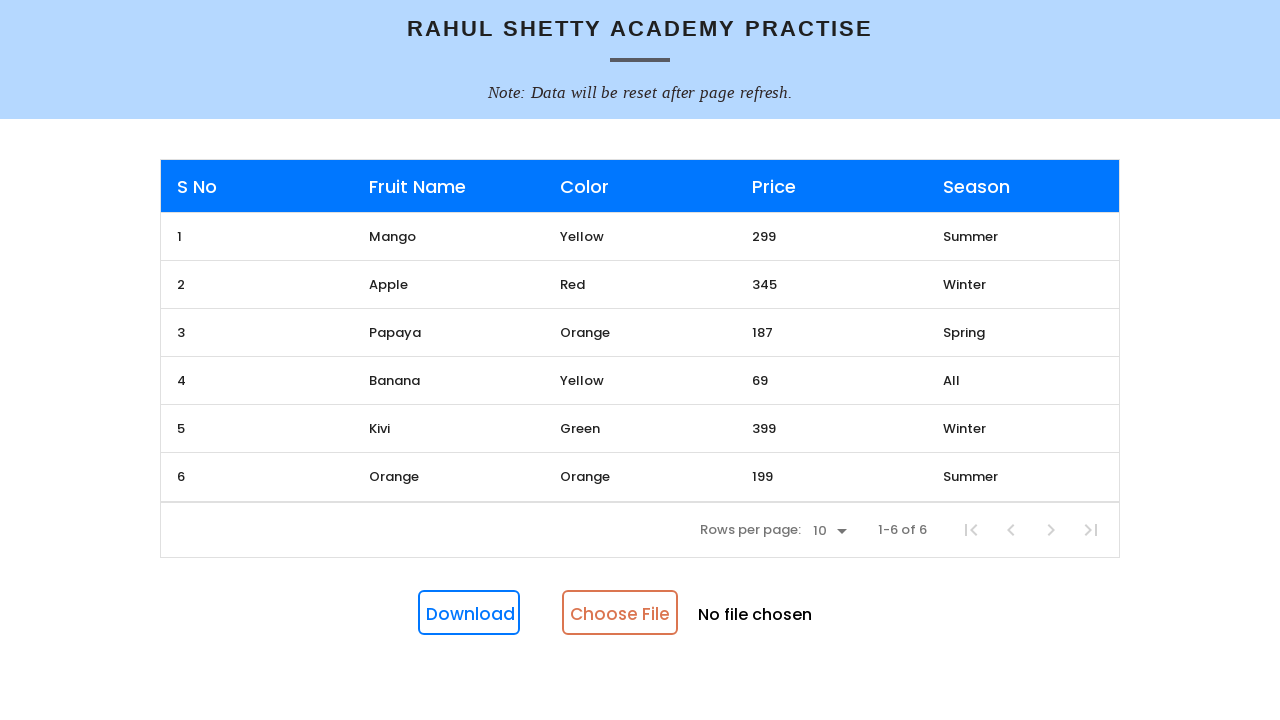

Clicked download button and initiated file download at (469, 613) on #downloadButton
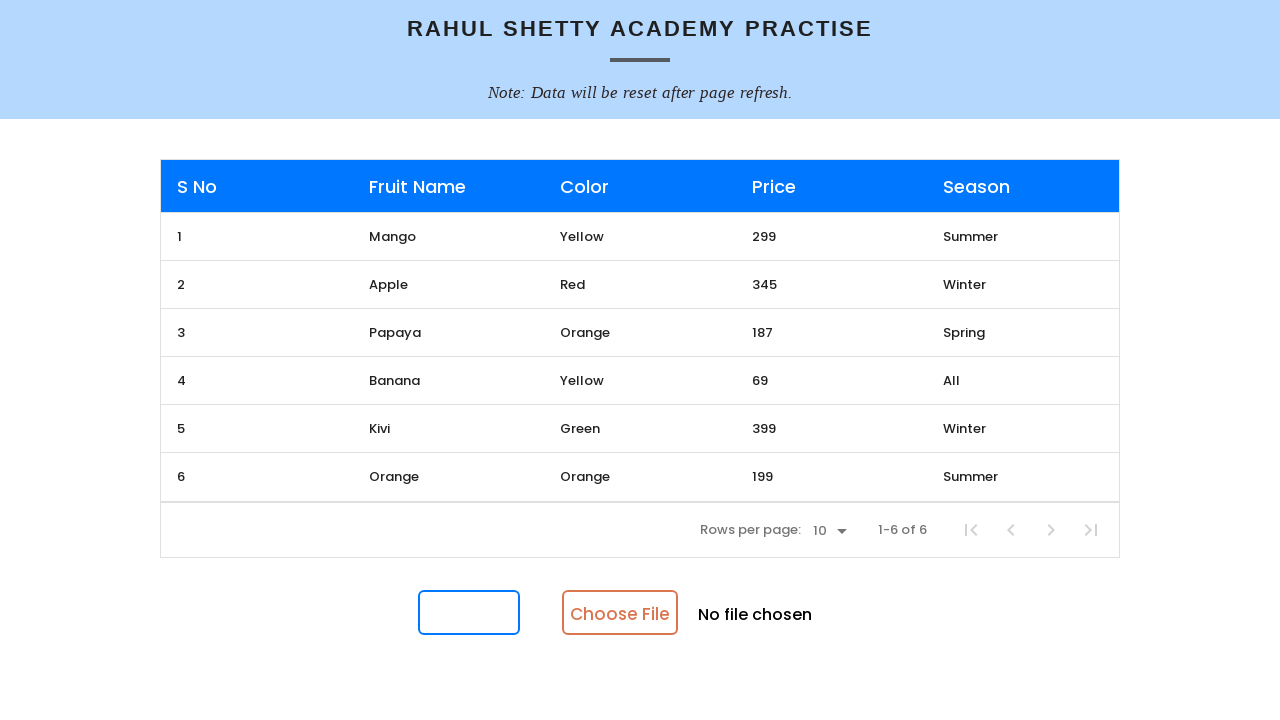

Download completed and file object obtained
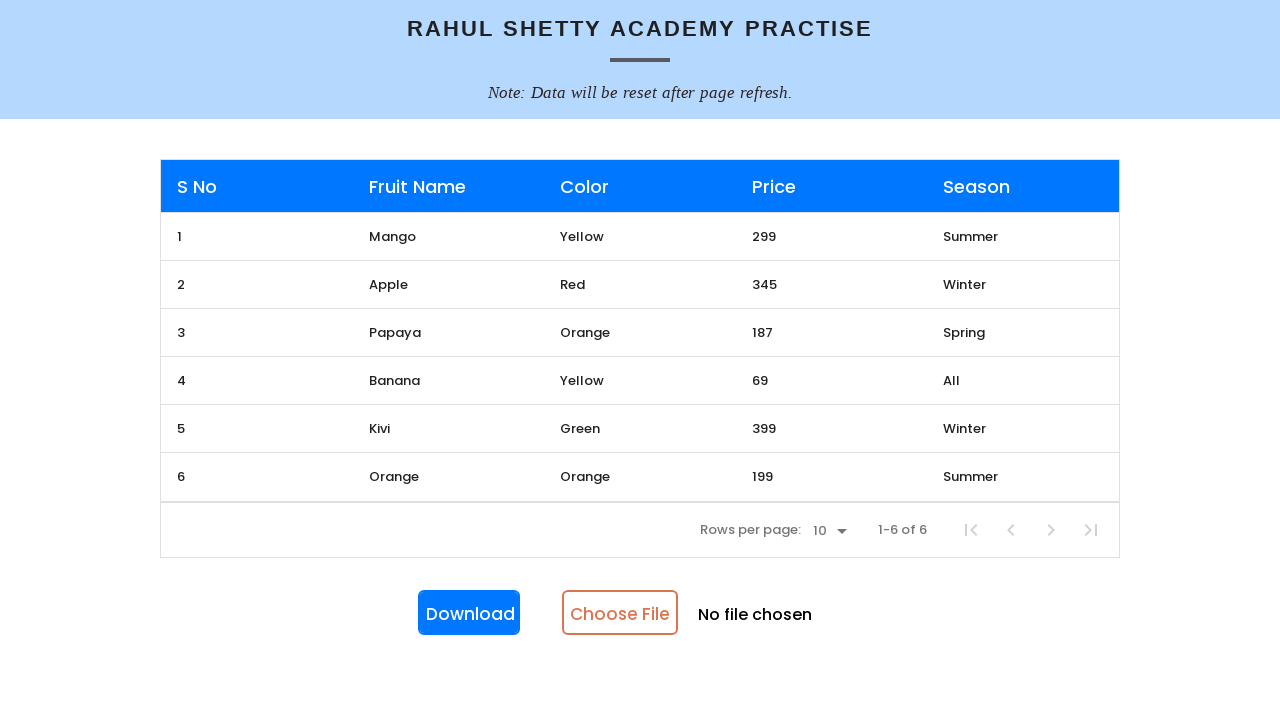

Verified that downloaded file has a suggested filename
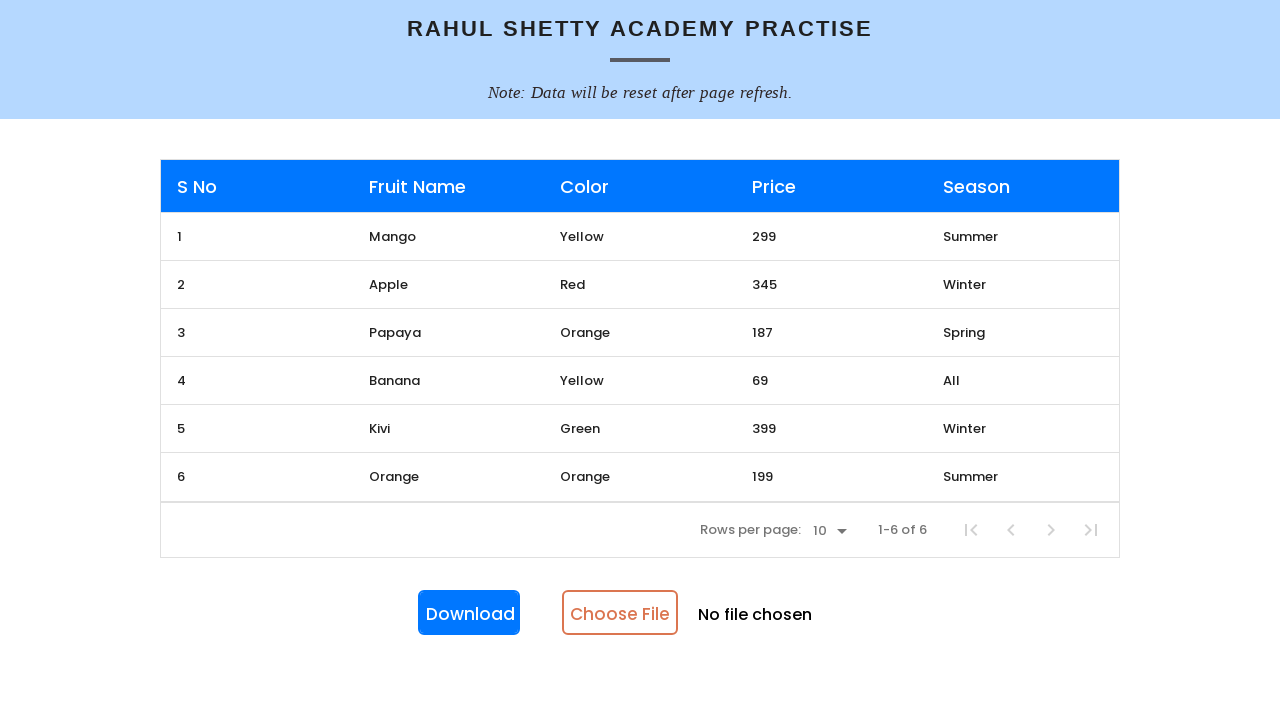

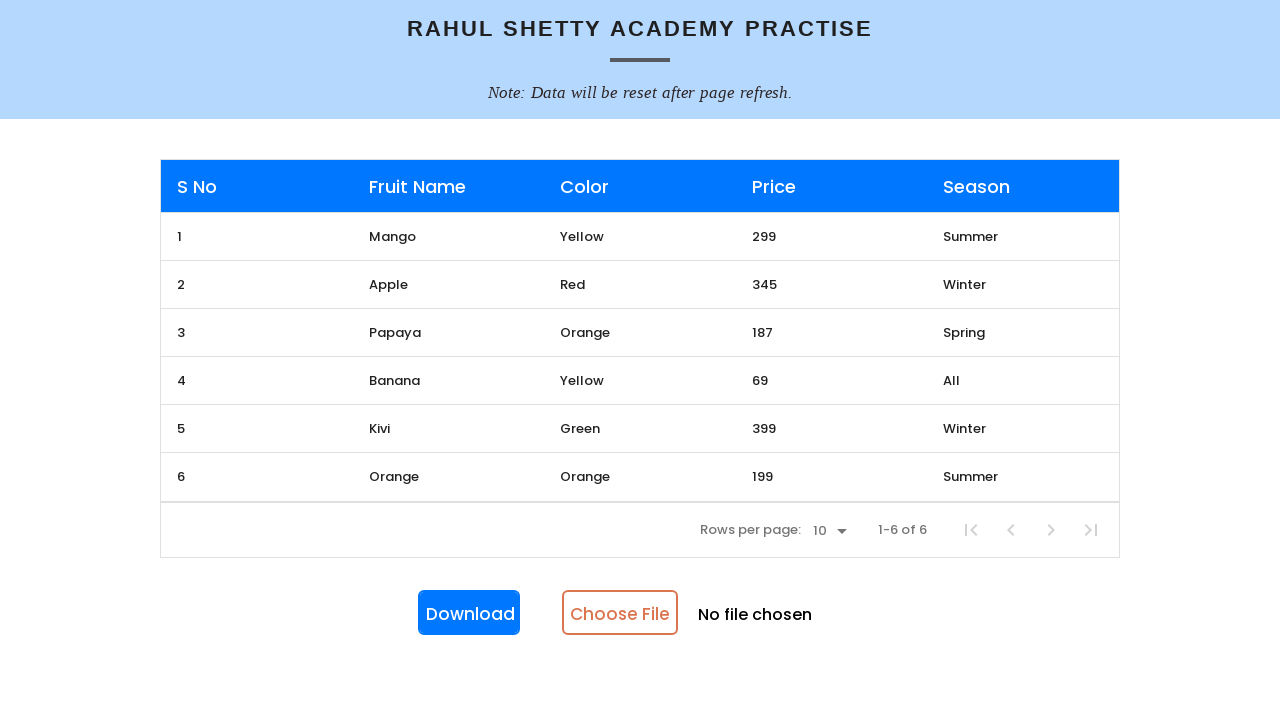